Tests dynamic loading with adequate wait time - clicks start button and waits for text to appear

Starting URL: https://automationfc.github.io/dynamic-loading/

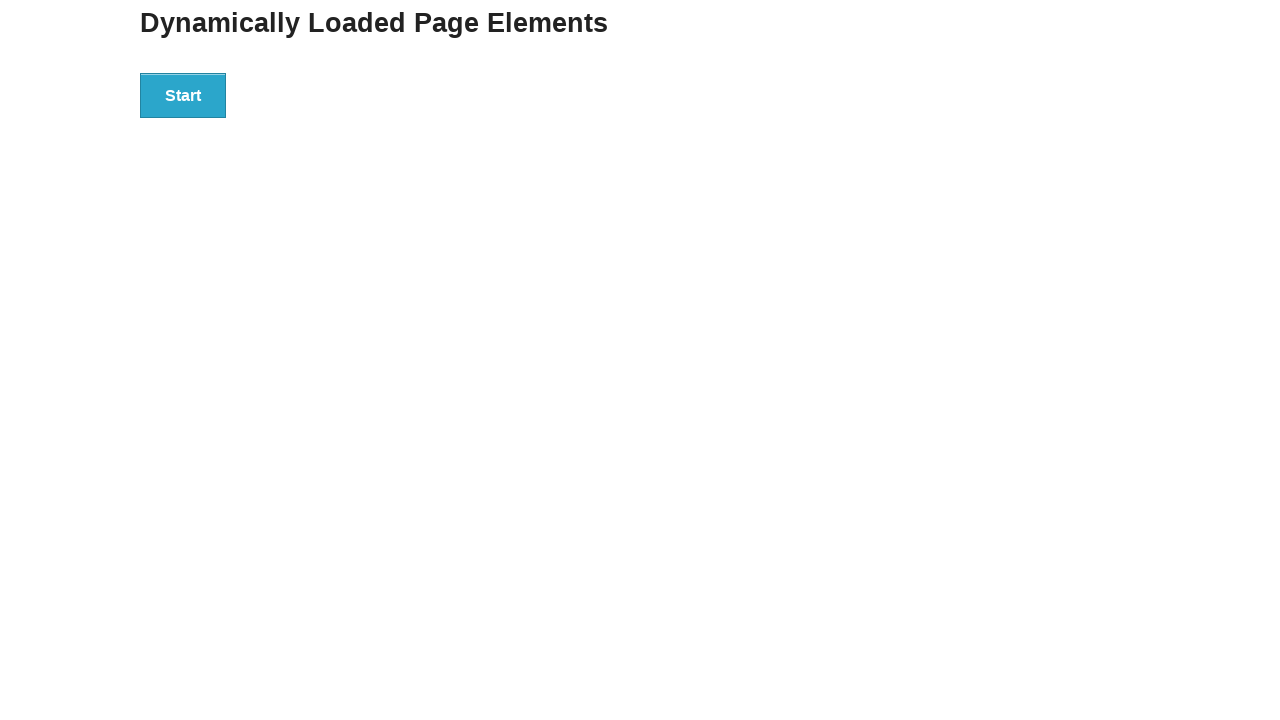

Clicked the Start button to initiate dynamic loading at (183, 95) on xpath=//div[@id='start']/button
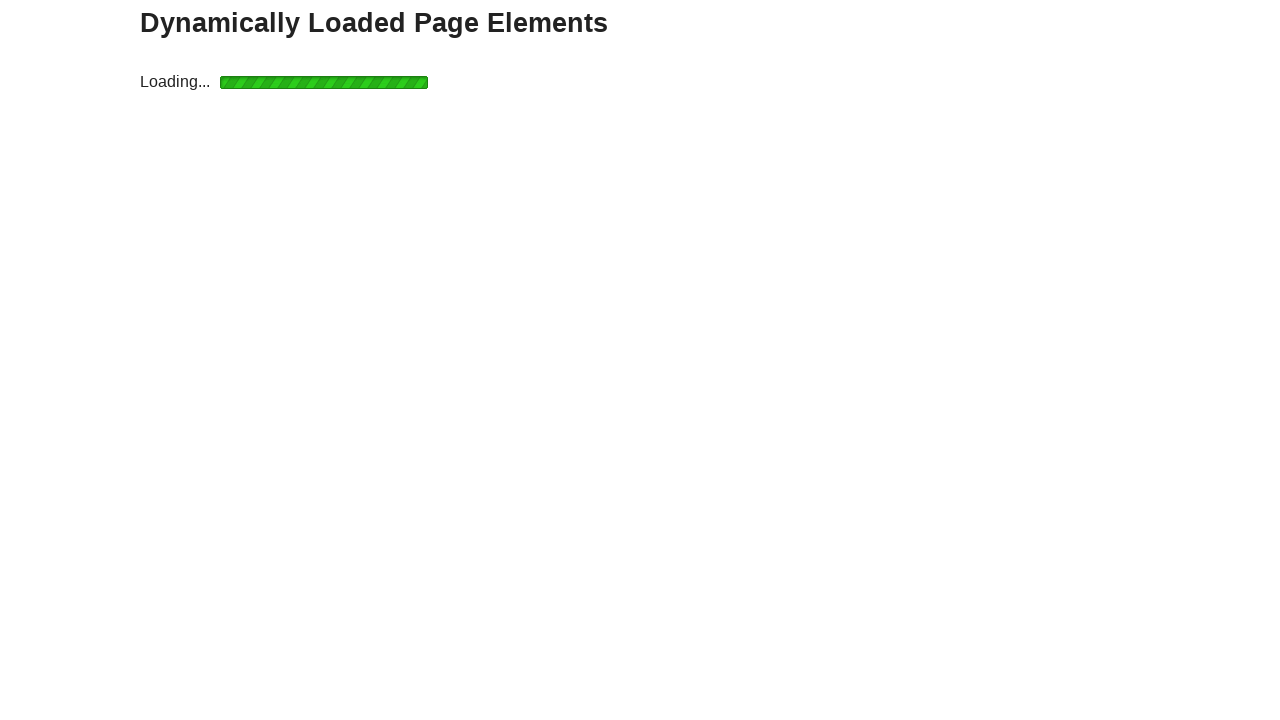

Waited for the Hello World text to appear
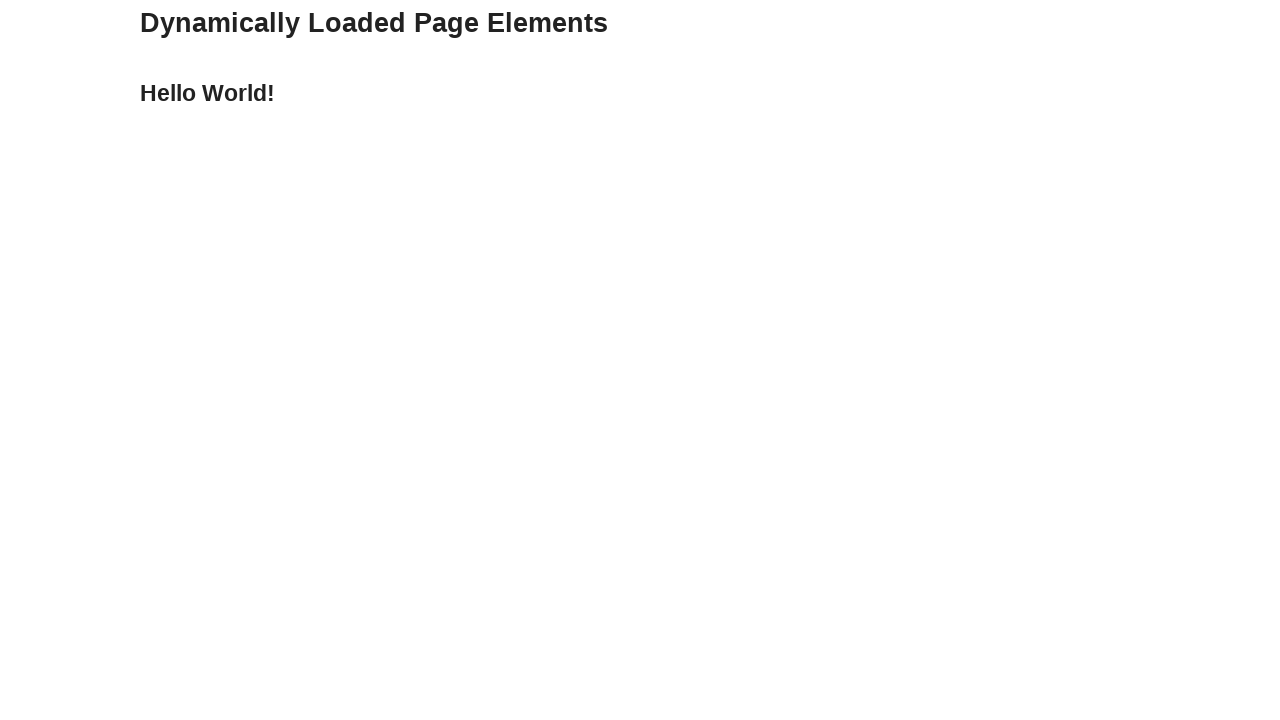

Retrieved the text content: 'Hello World!'
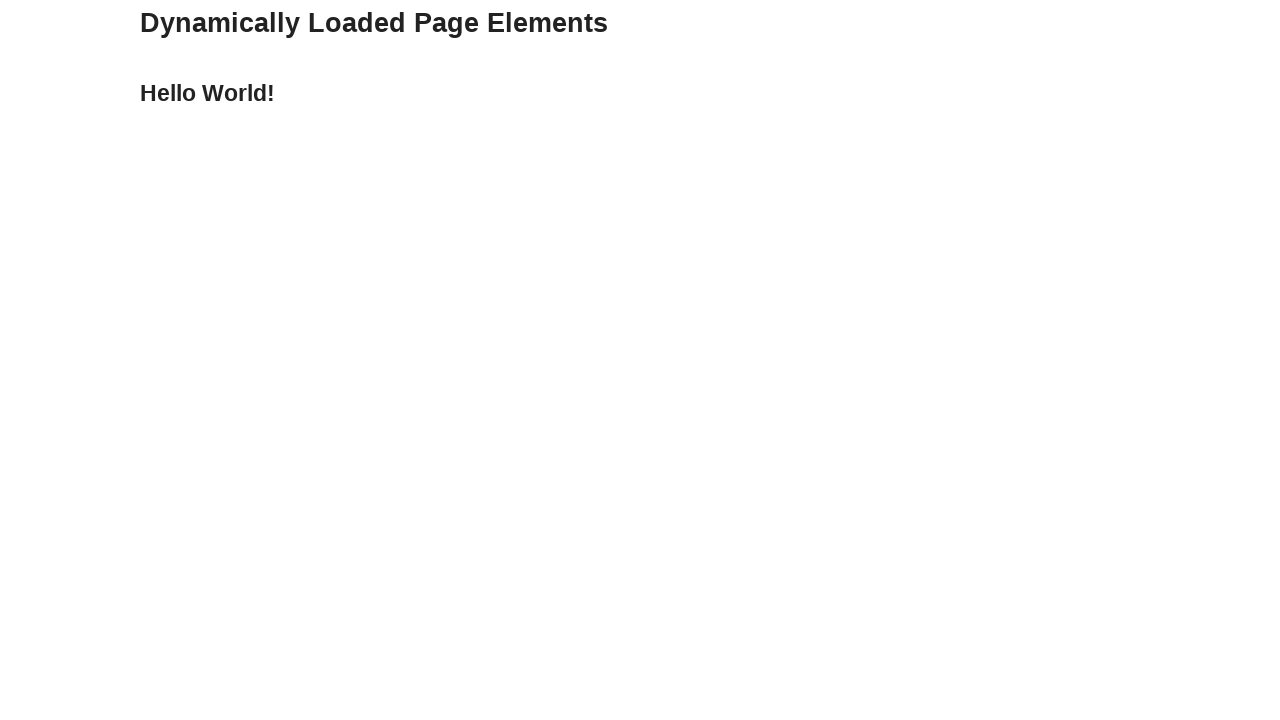

Verified that the text equals 'Hello World!'
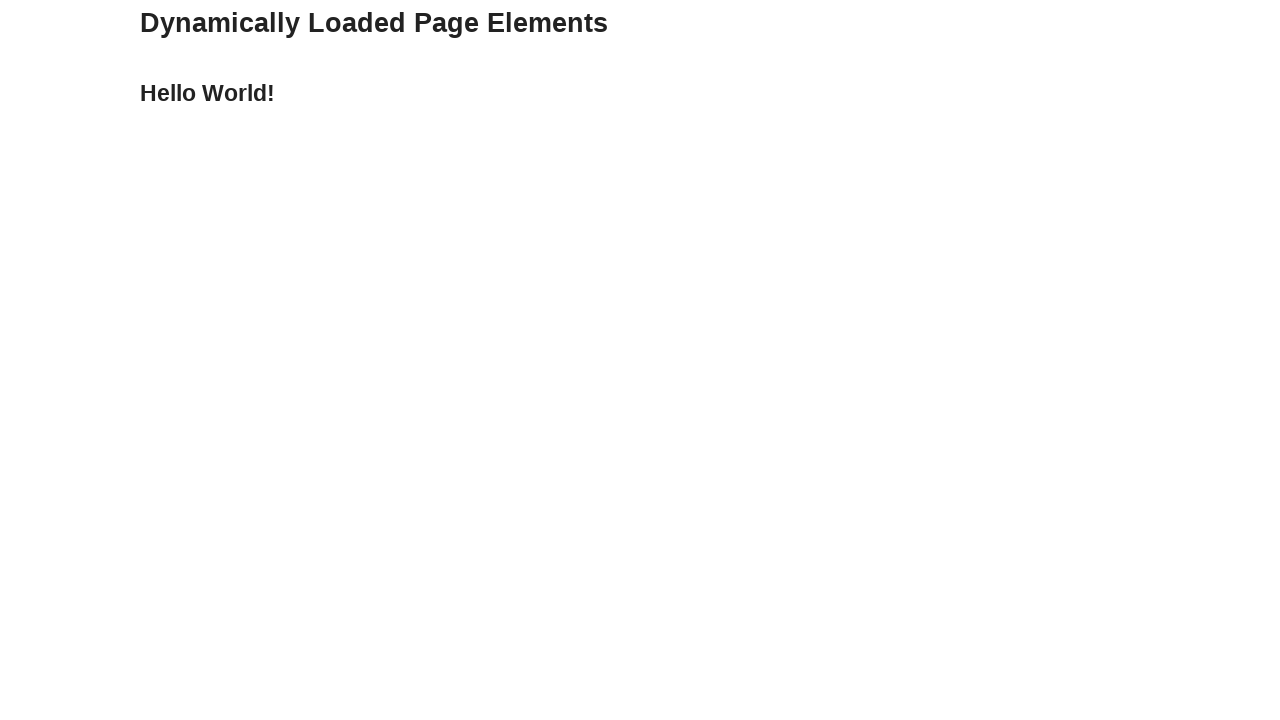

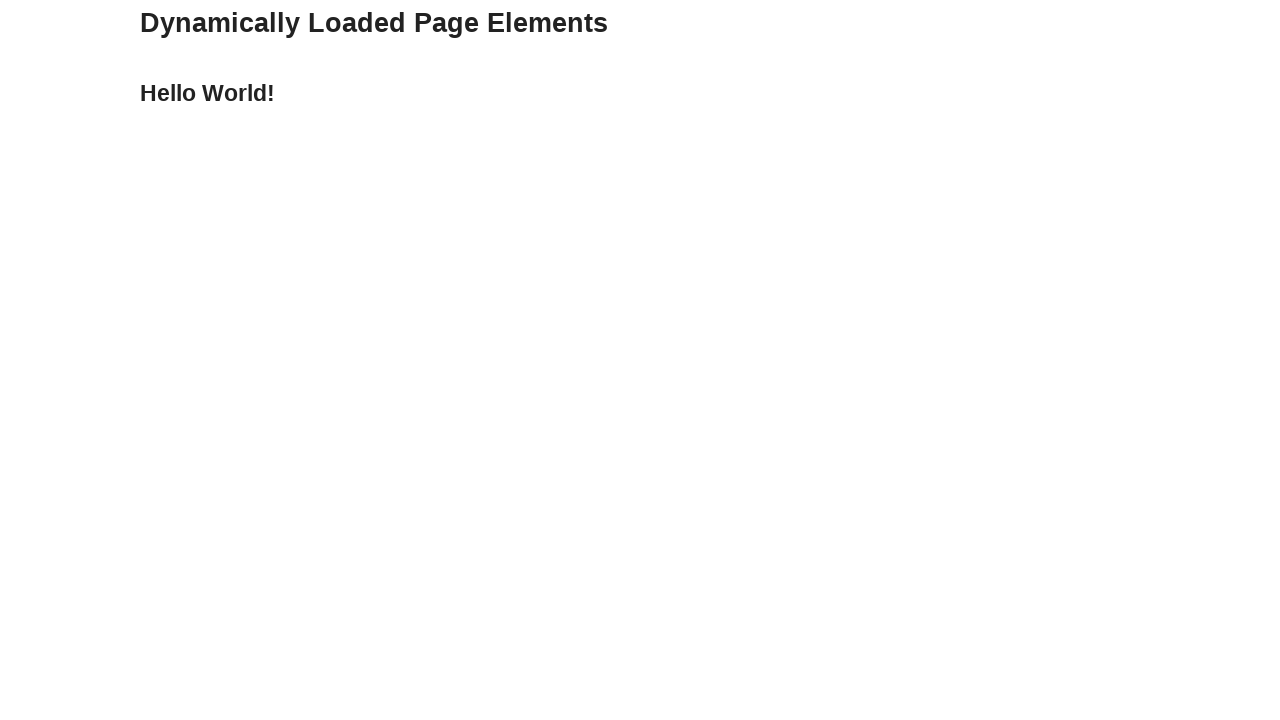